Tests marking all todo items as completed using the toggle all checkbox

Starting URL: https://demo.playwright.dev/todomvc

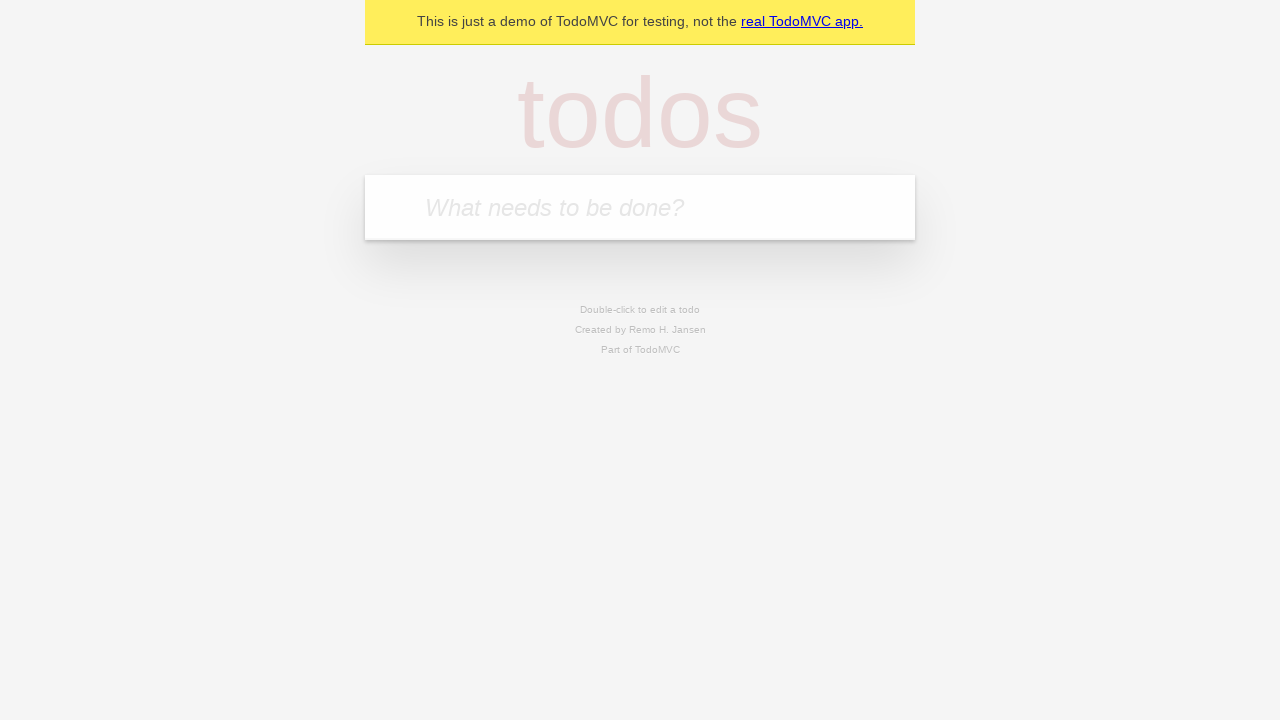

Filled todo input with 'buy some cheese' on internal:attr=[placeholder="What needs to be done?"i]
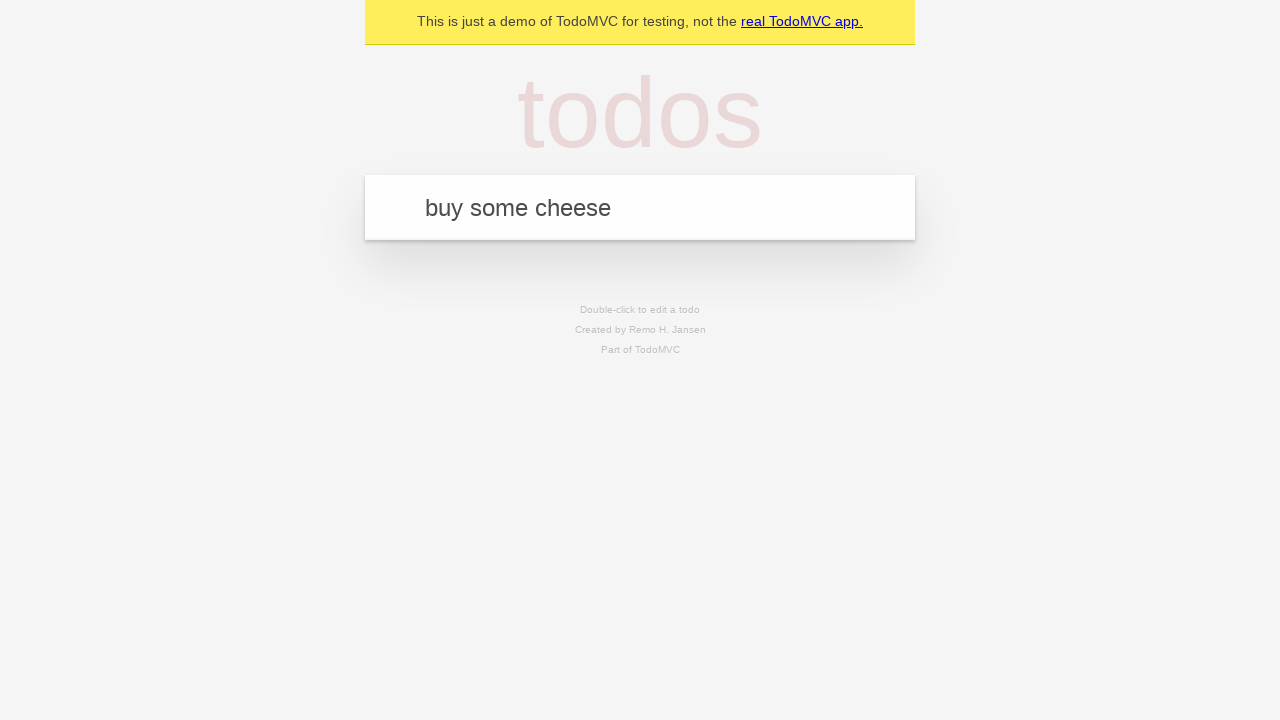

Pressed Enter to add todo 'buy some cheese' on internal:attr=[placeholder="What needs to be done?"i]
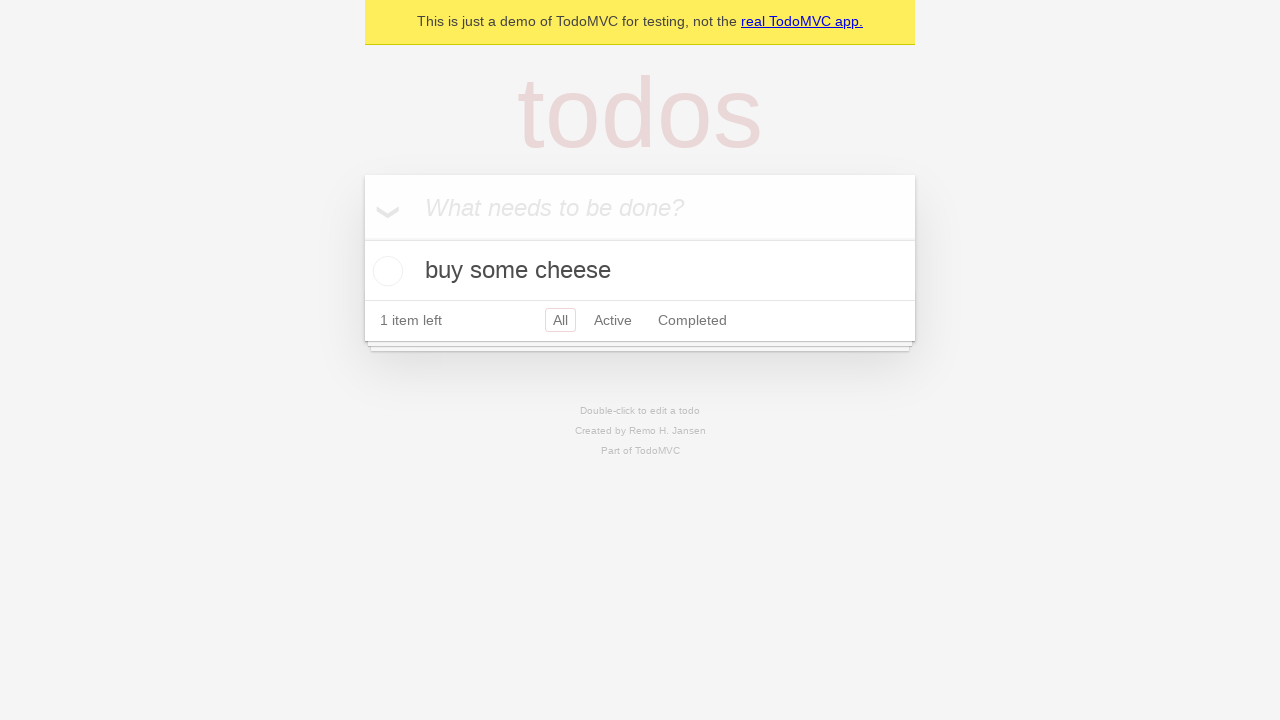

Filled todo input with 'feed the cat' on internal:attr=[placeholder="What needs to be done?"i]
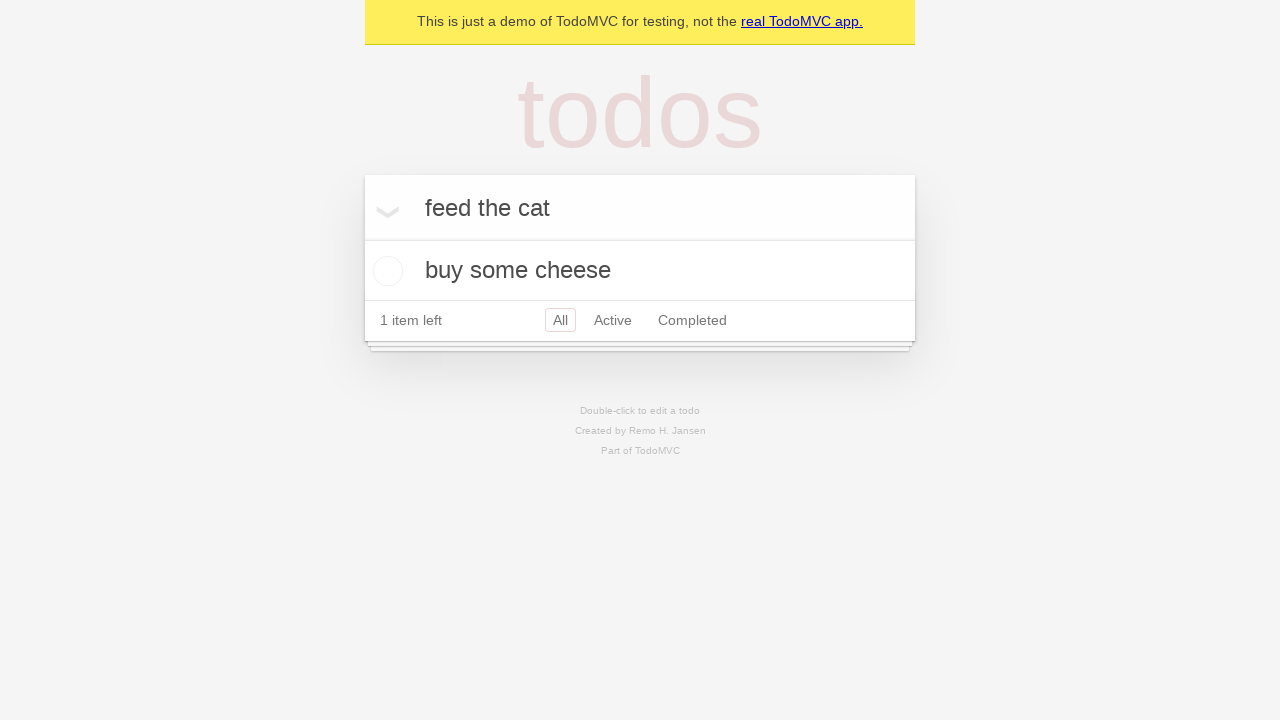

Pressed Enter to add todo 'feed the cat' on internal:attr=[placeholder="What needs to be done?"i]
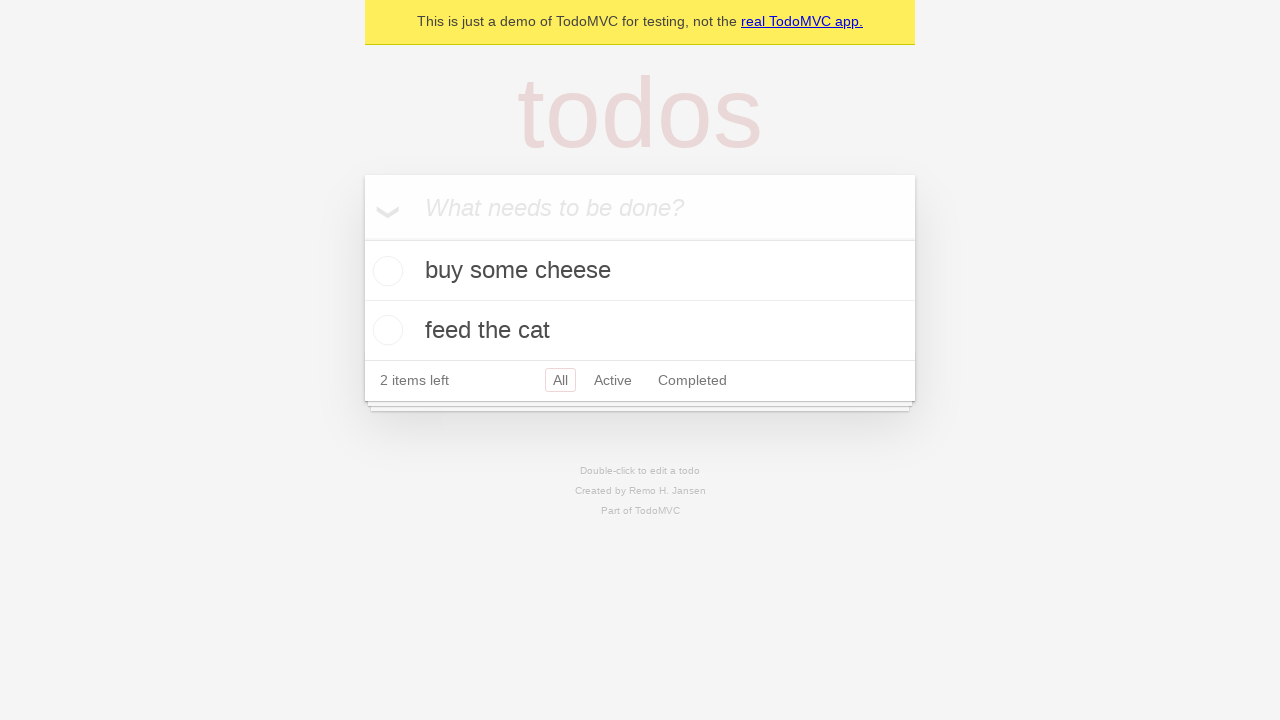

Filled todo input with 'book a doctors appointment' on internal:attr=[placeholder="What needs to be done?"i]
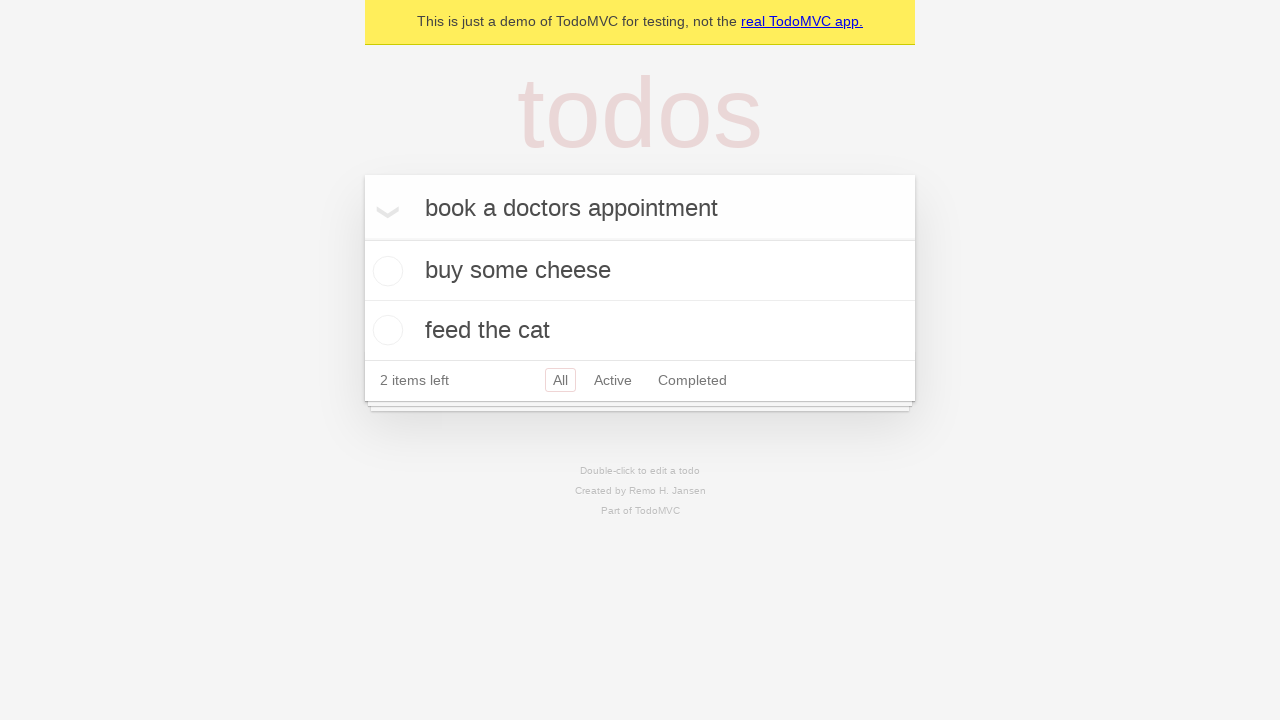

Pressed Enter to add todo 'book a doctors appointment' on internal:attr=[placeholder="What needs to be done?"i]
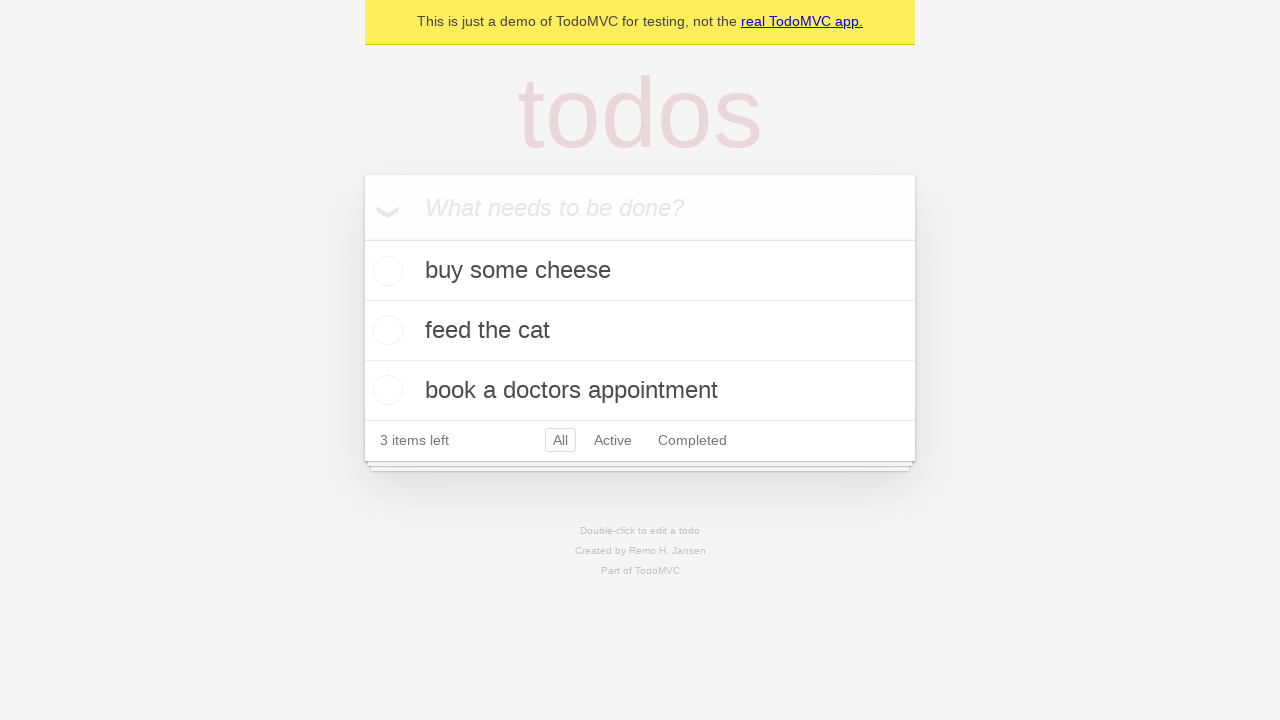

All three todo items have been added to the list
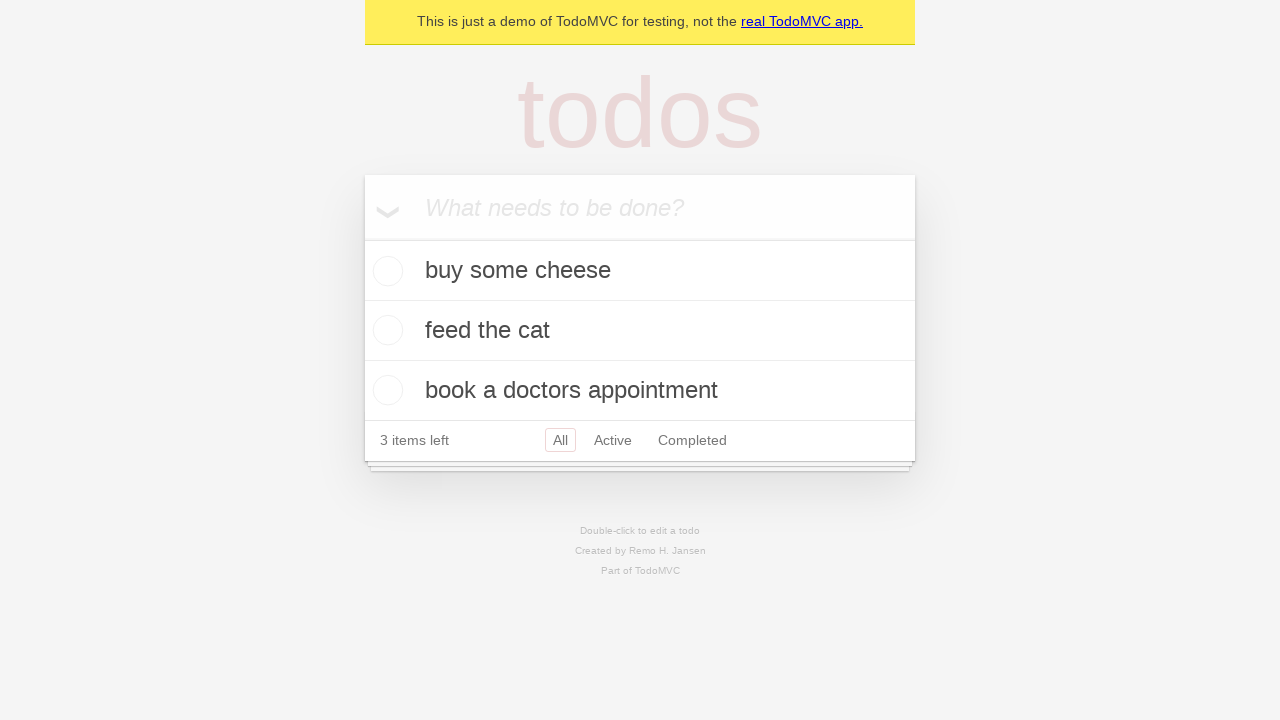

Clicked 'Mark all as complete' checkbox at (362, 238) on internal:label="Mark all as complete"i
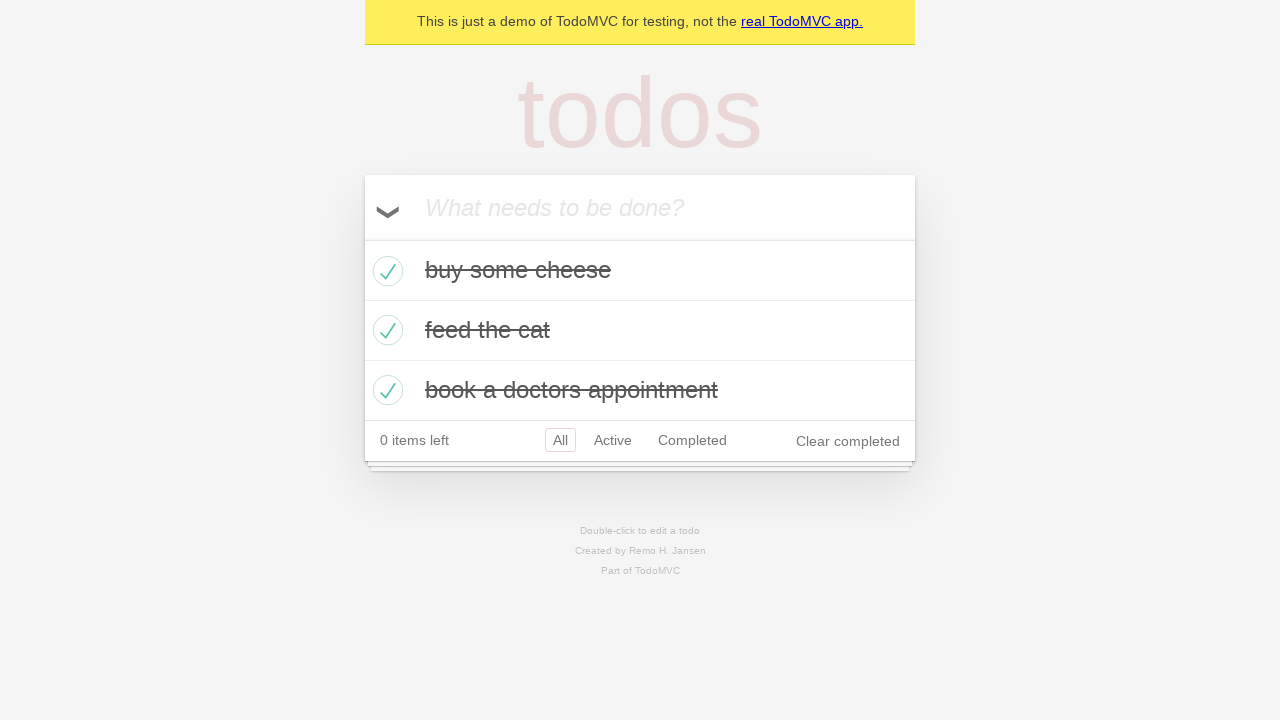

All todo items are now marked as completed
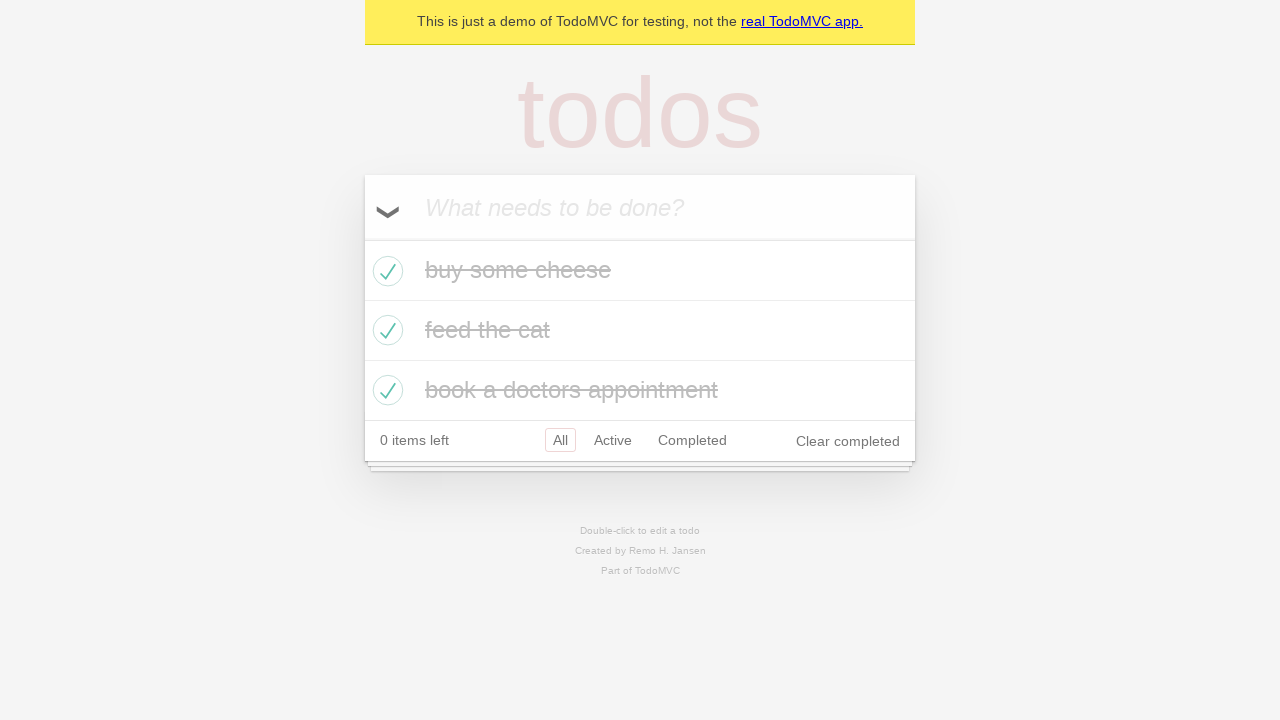

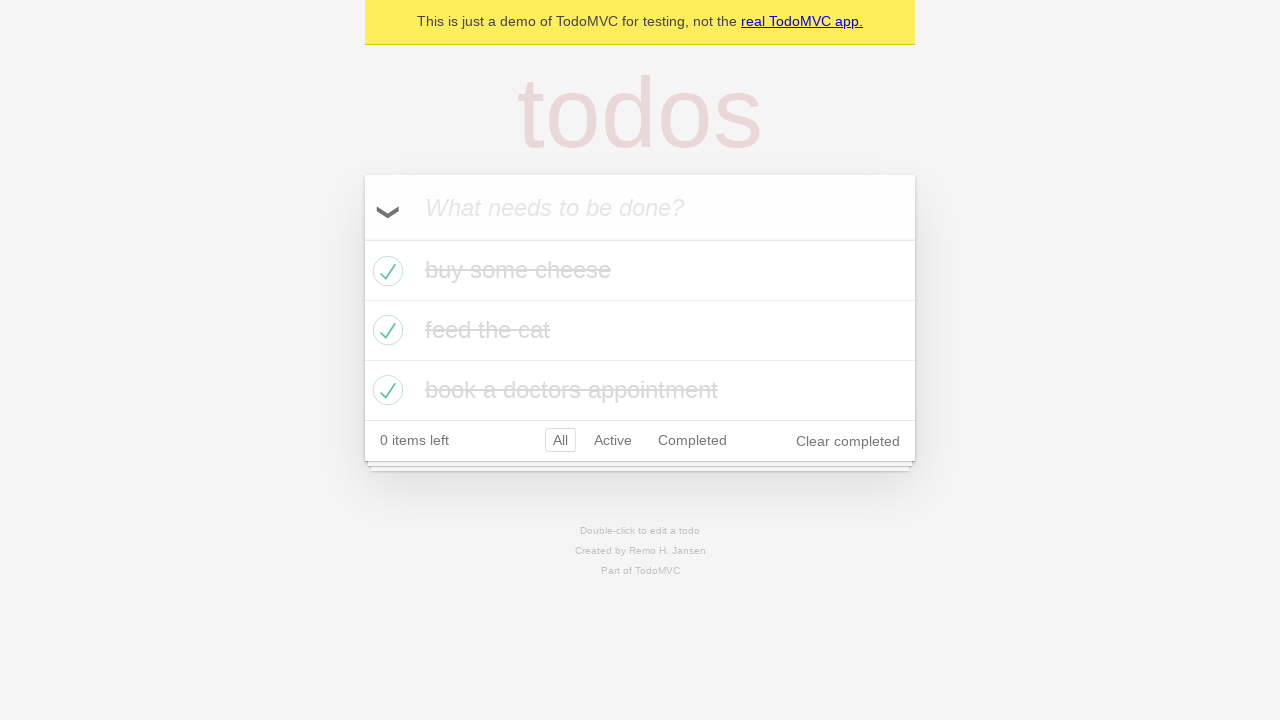